Tests browser window management by navigating to Meesho website and cycling through maximize, fullscreen, and minimize window states

Starting URL: https://www.meesho.com/

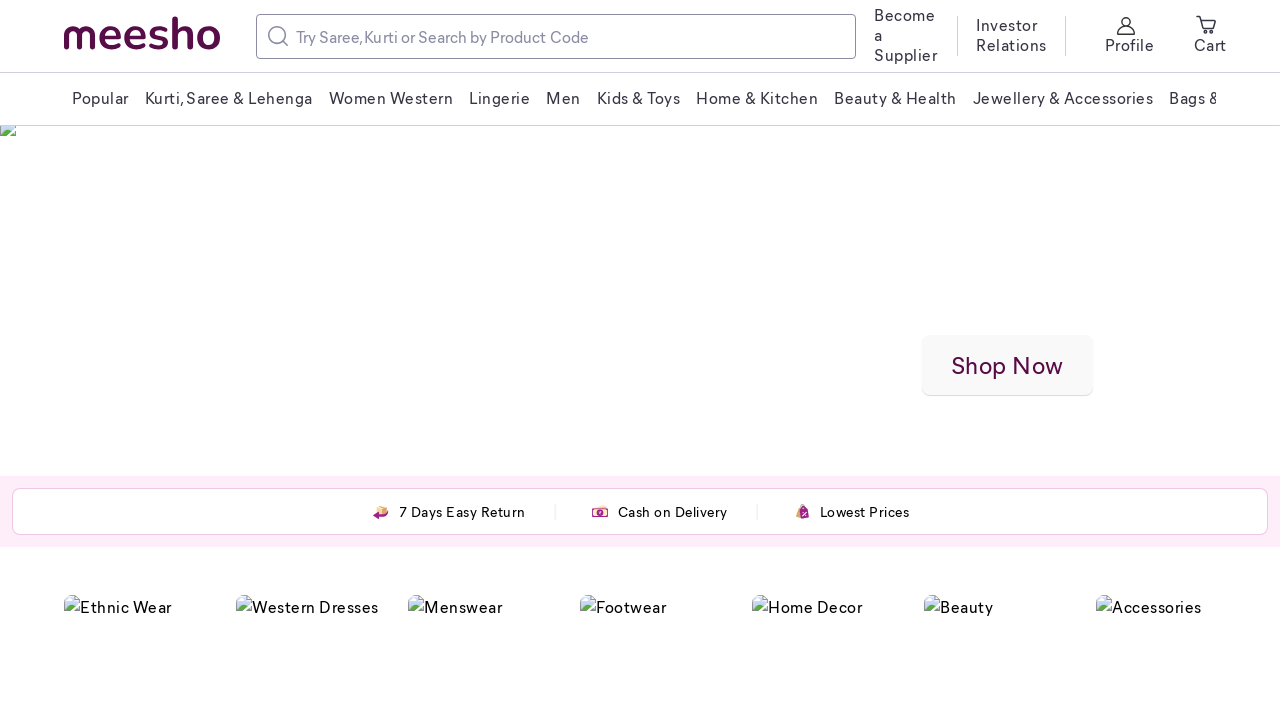

Navigated to Meesho website
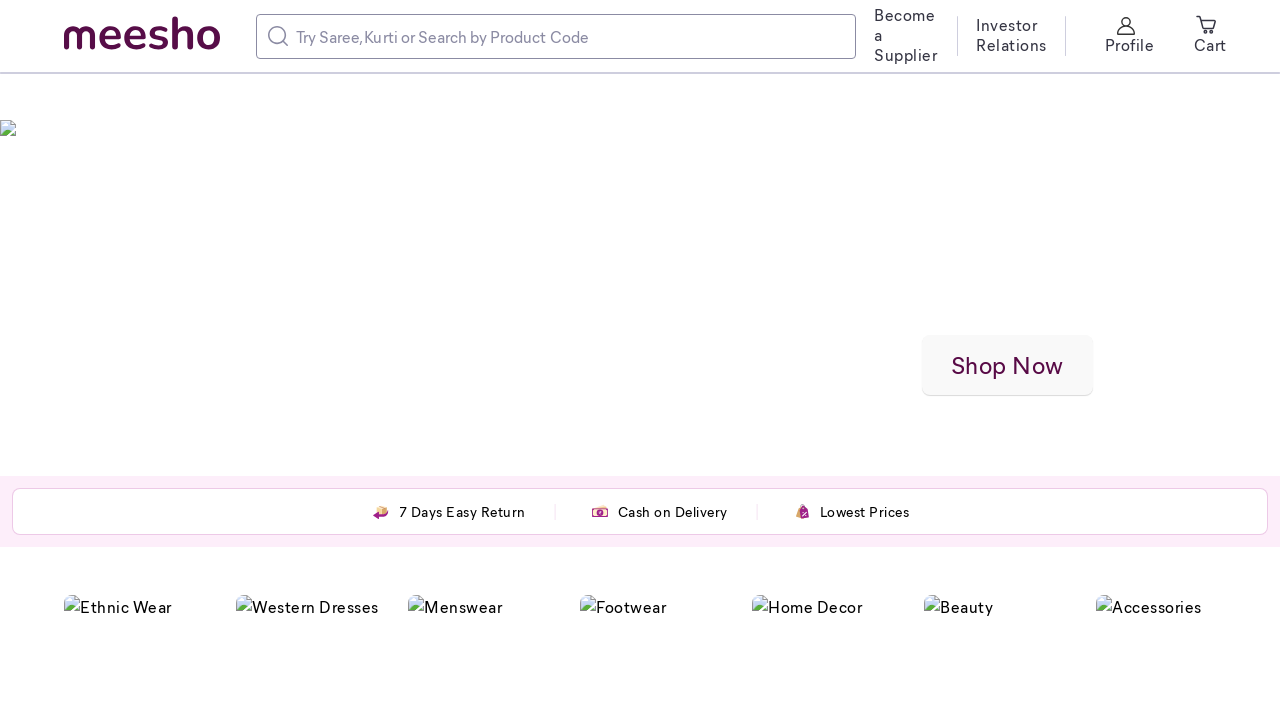

Set viewport to maximize window (1920x1080)
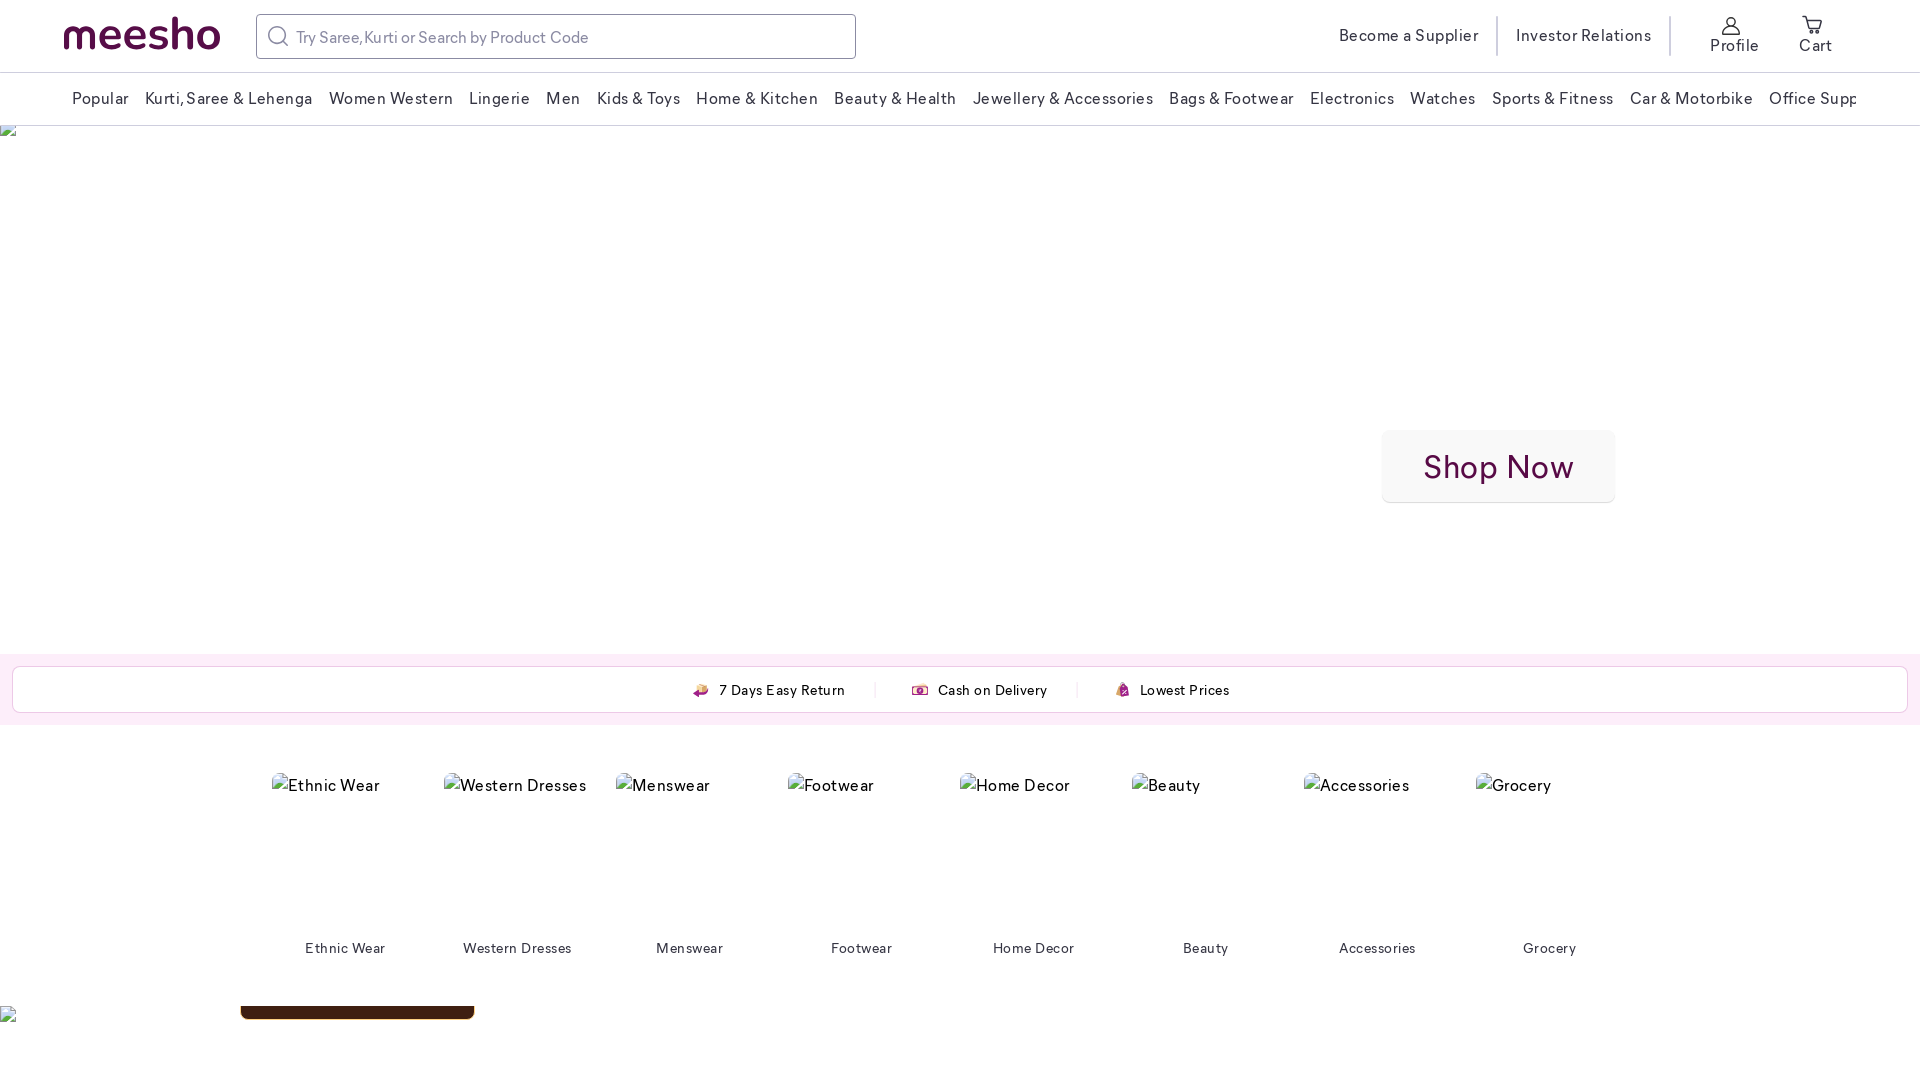

Waited 2 seconds to observe maximized window state
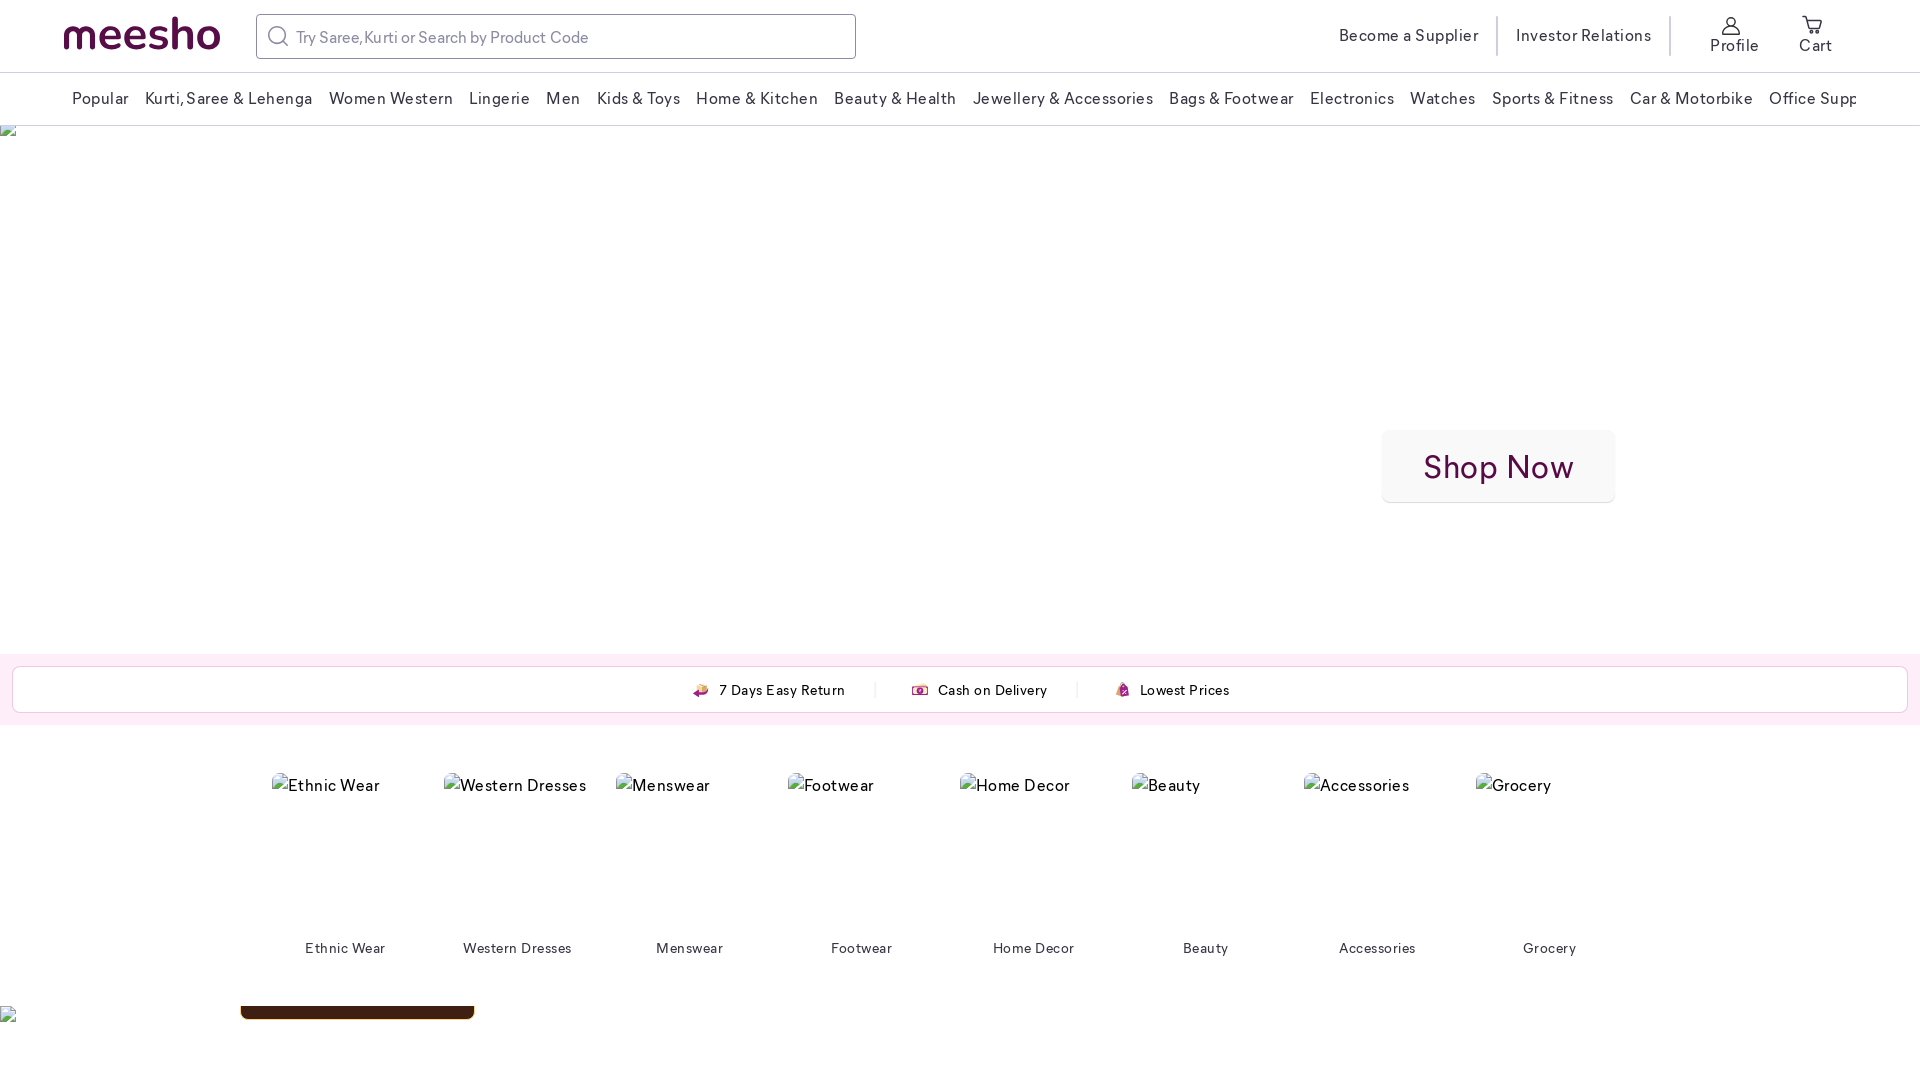

Set viewport to fullscreen-like state (2560x1440)
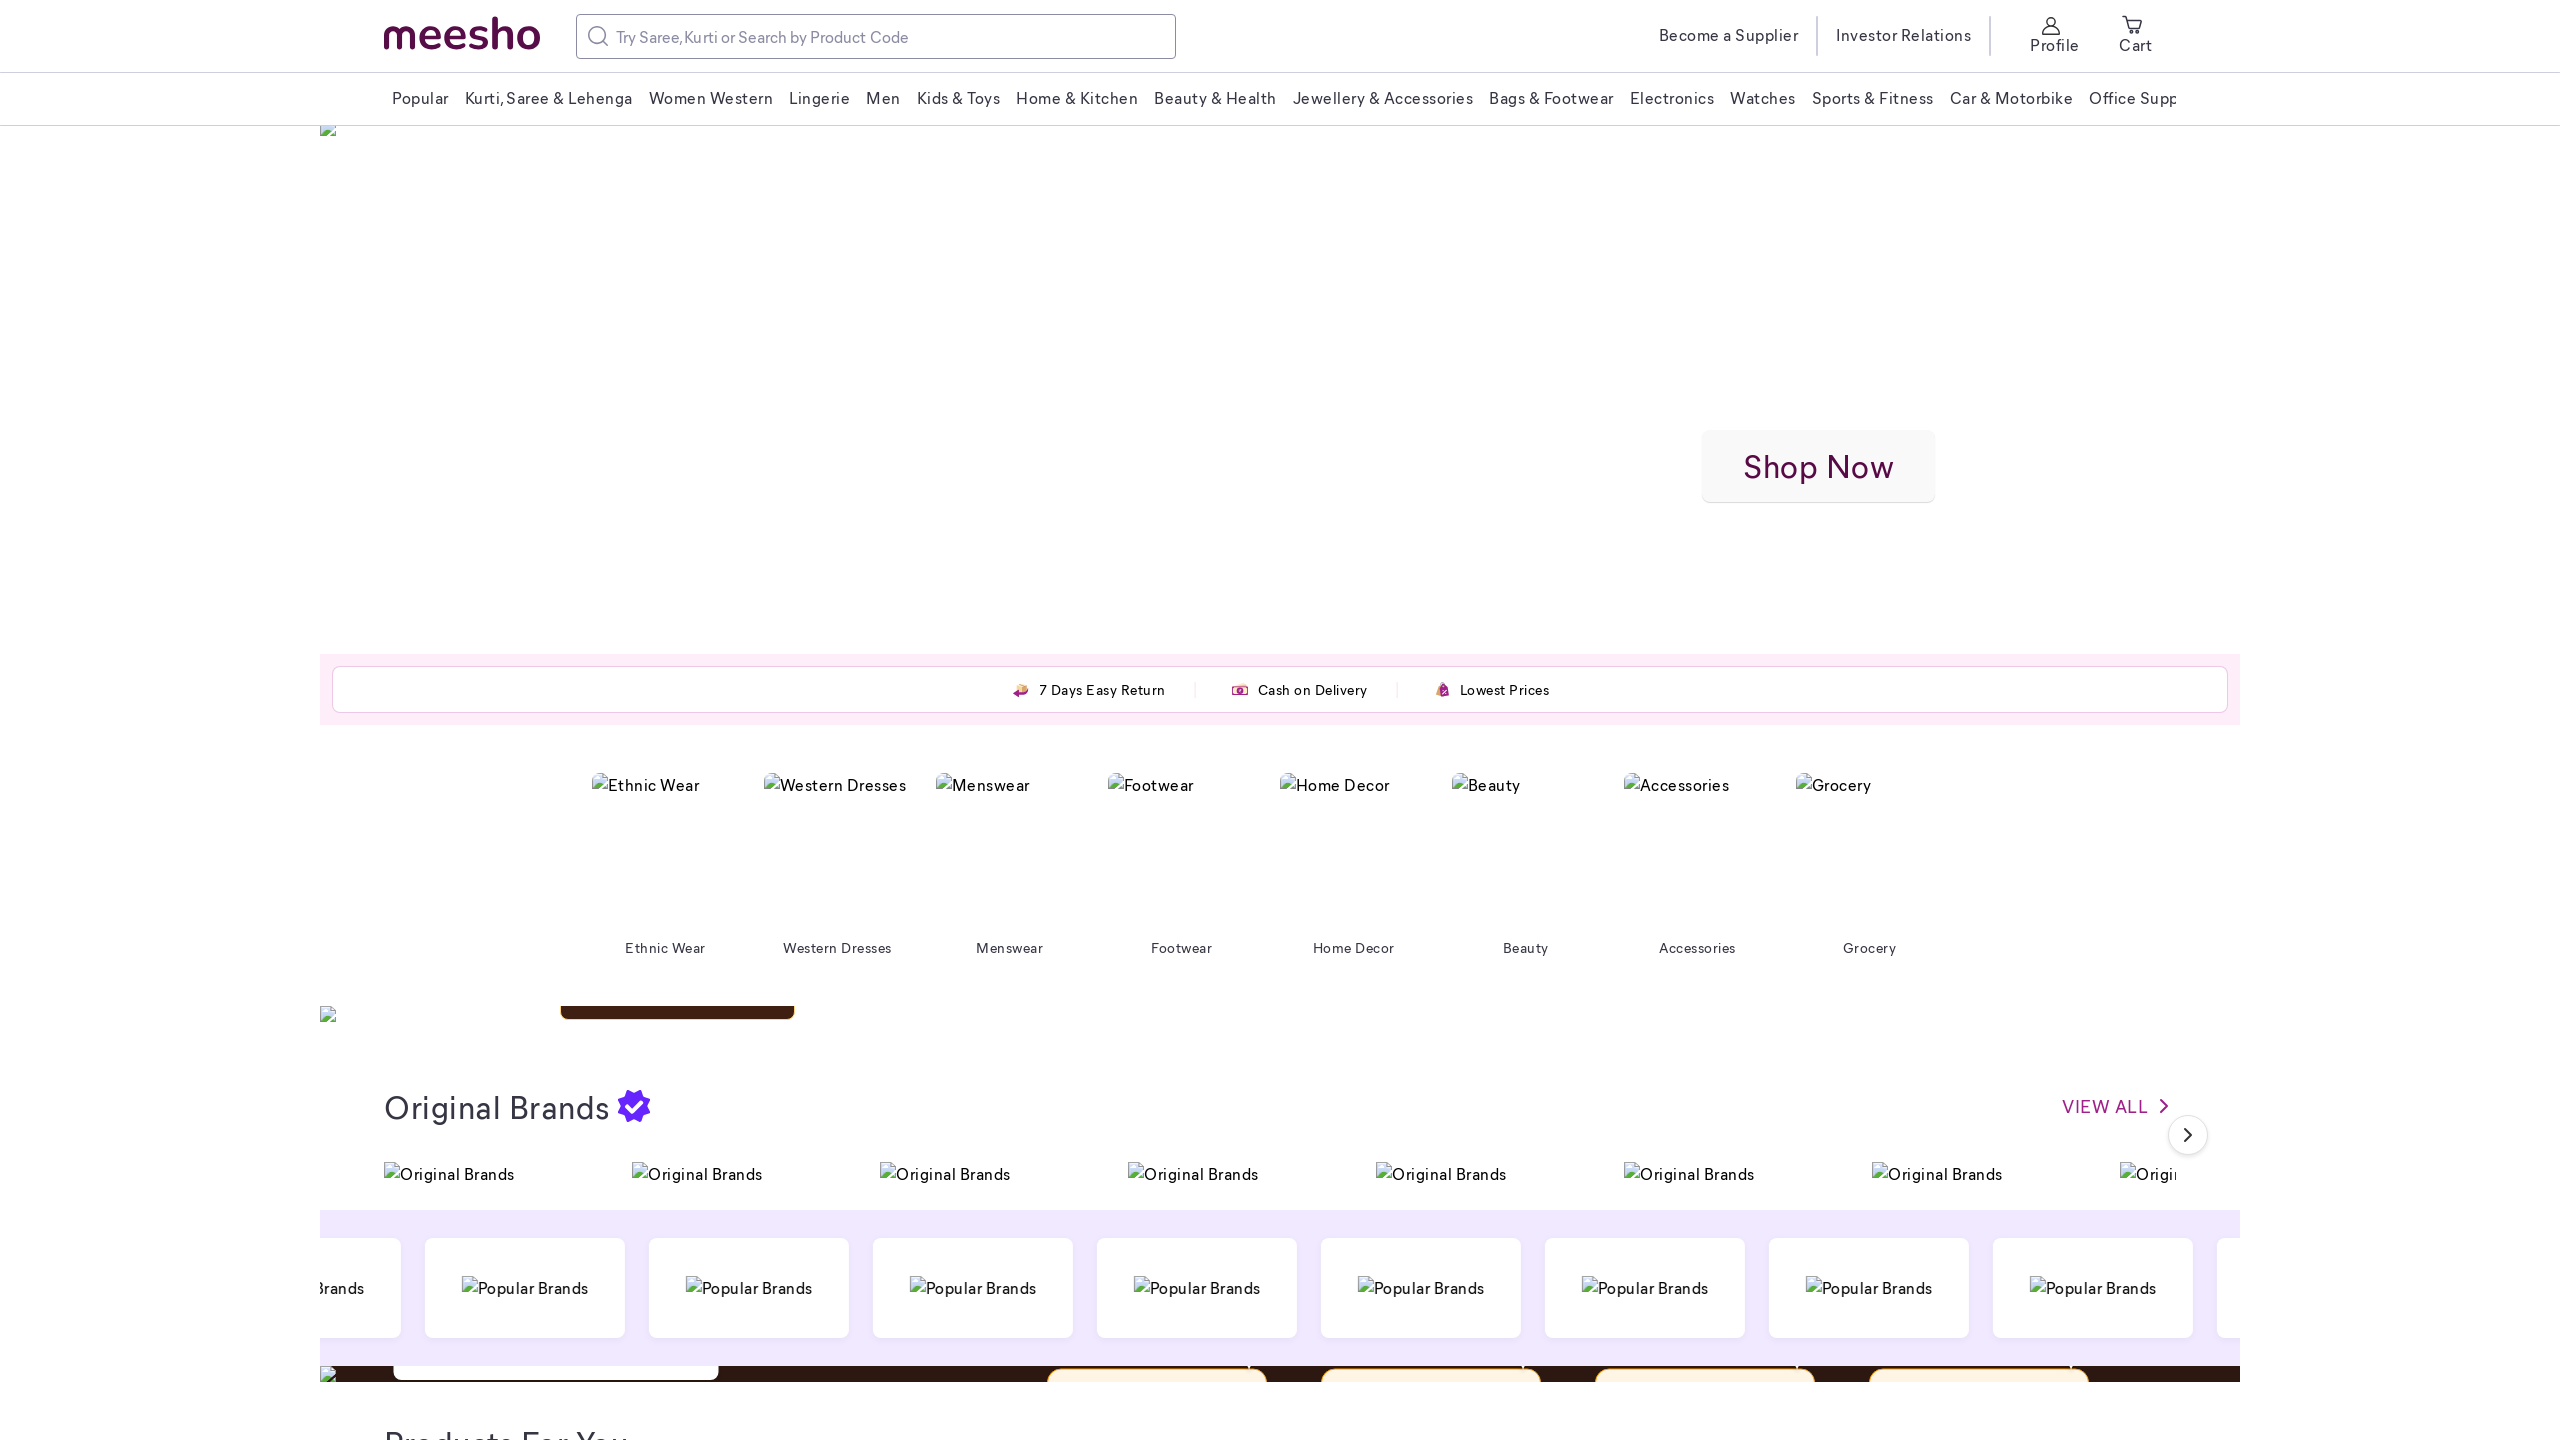

Waited 2 seconds to observe fullscreen-like state
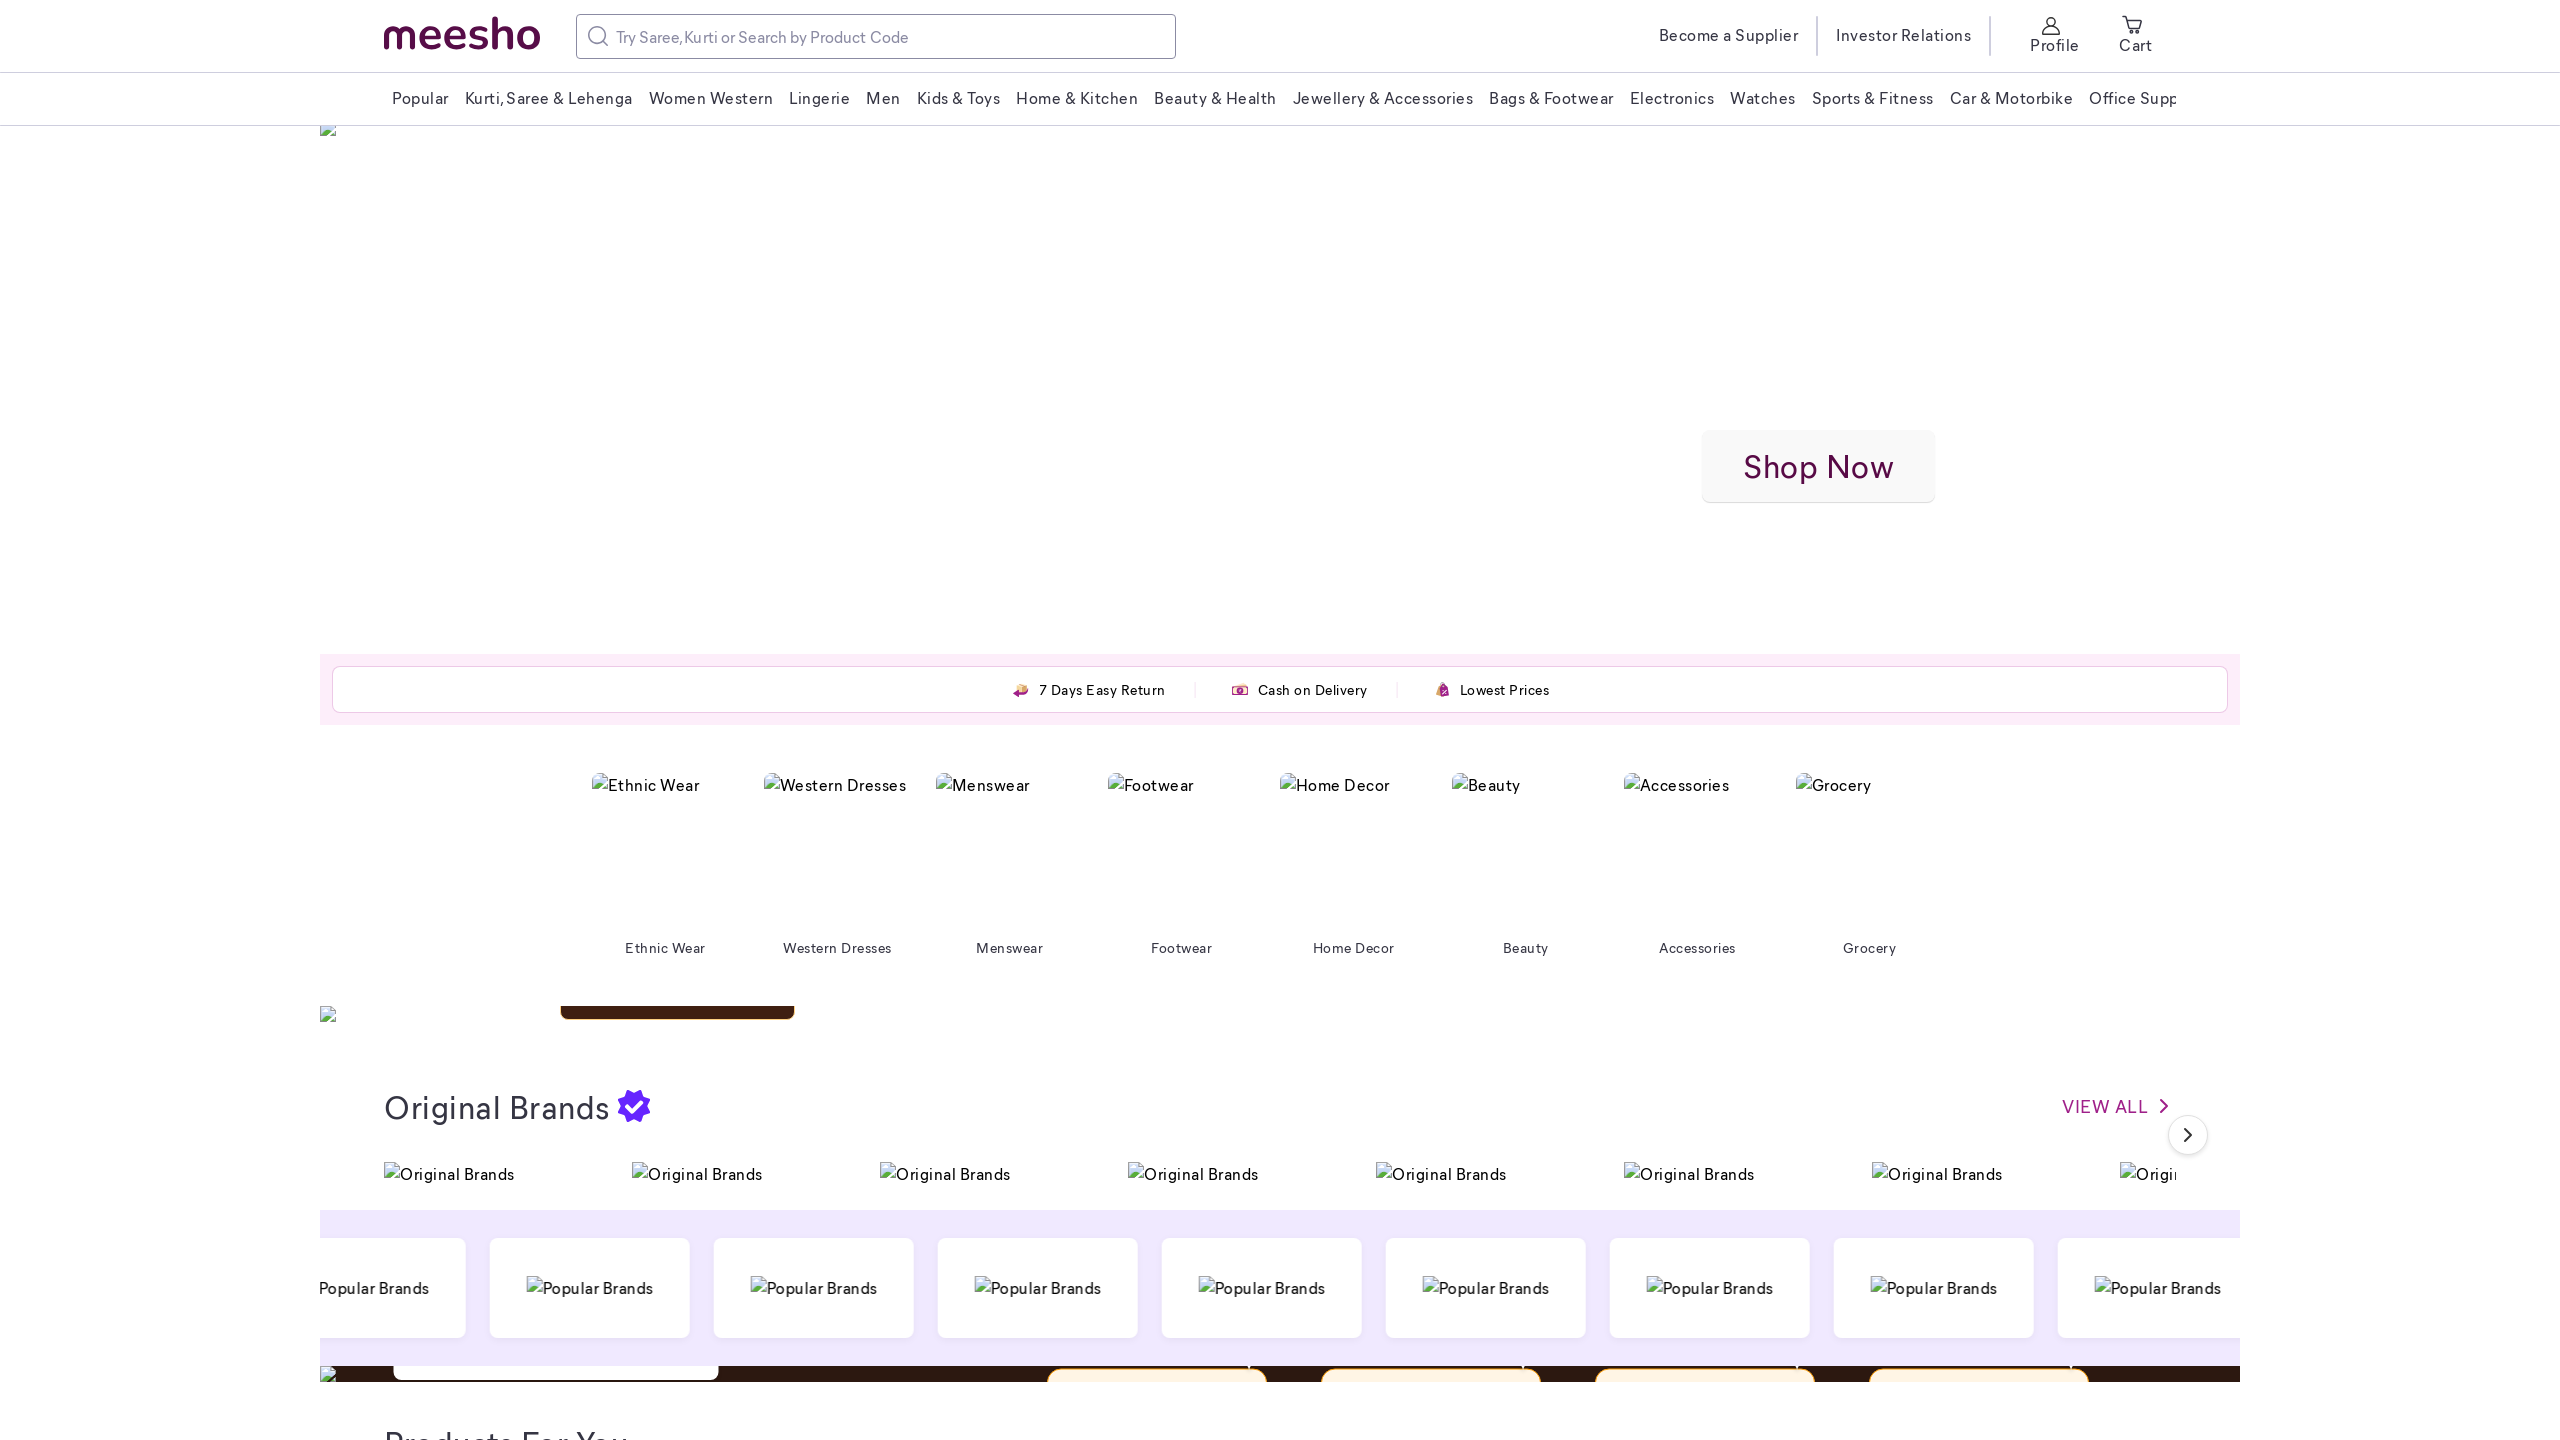

Set viewport to minimize-like state (800x600)
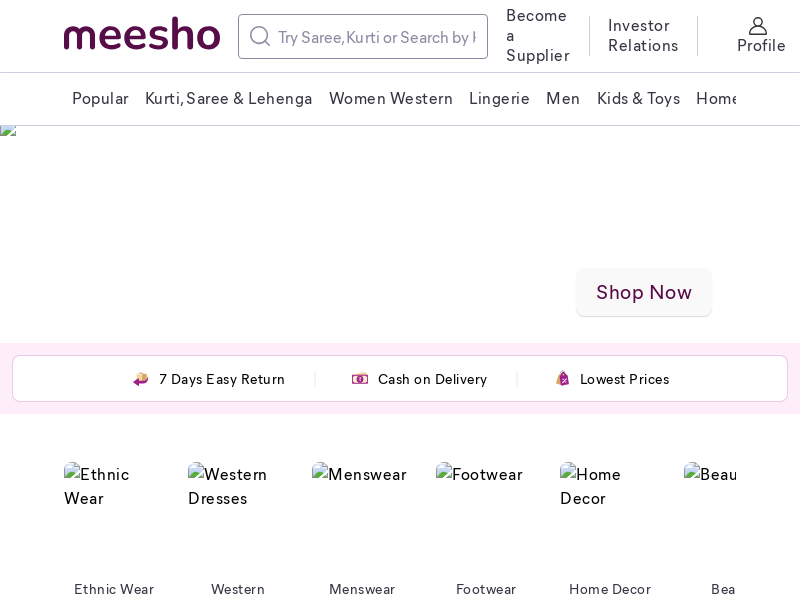

Waited 2 seconds to observe minimized window state
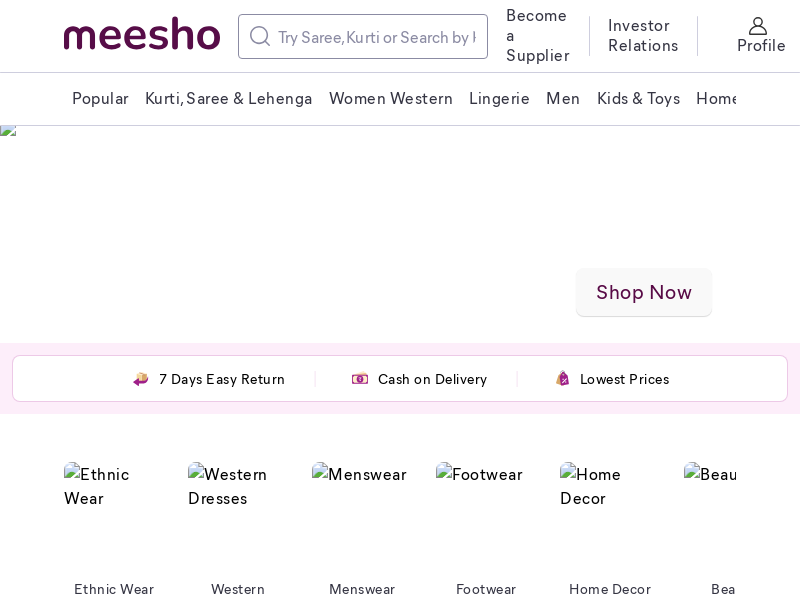

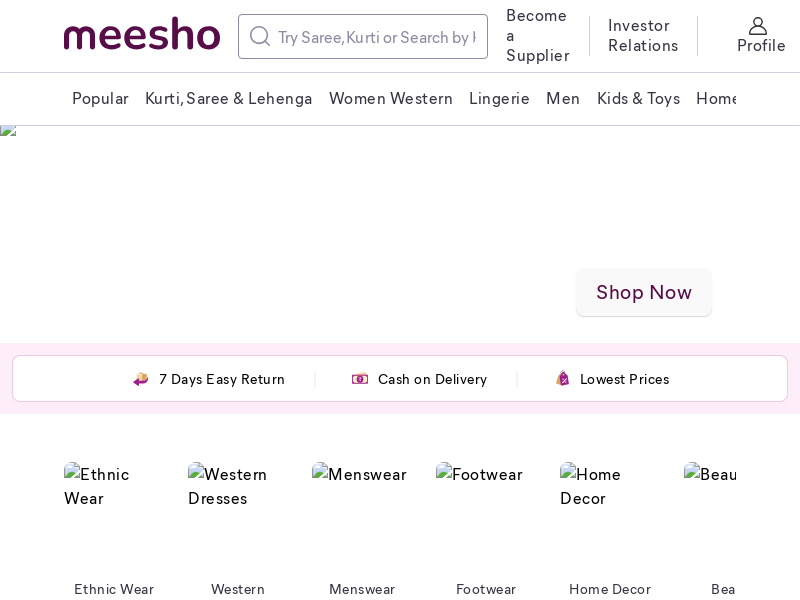